Tests multiple window handling by clicking a link that opens a new window, switching to the new window, and verifying the title changes from "Windows" to "New Window"

Starting URL: https://practice.cydeo.com/windows

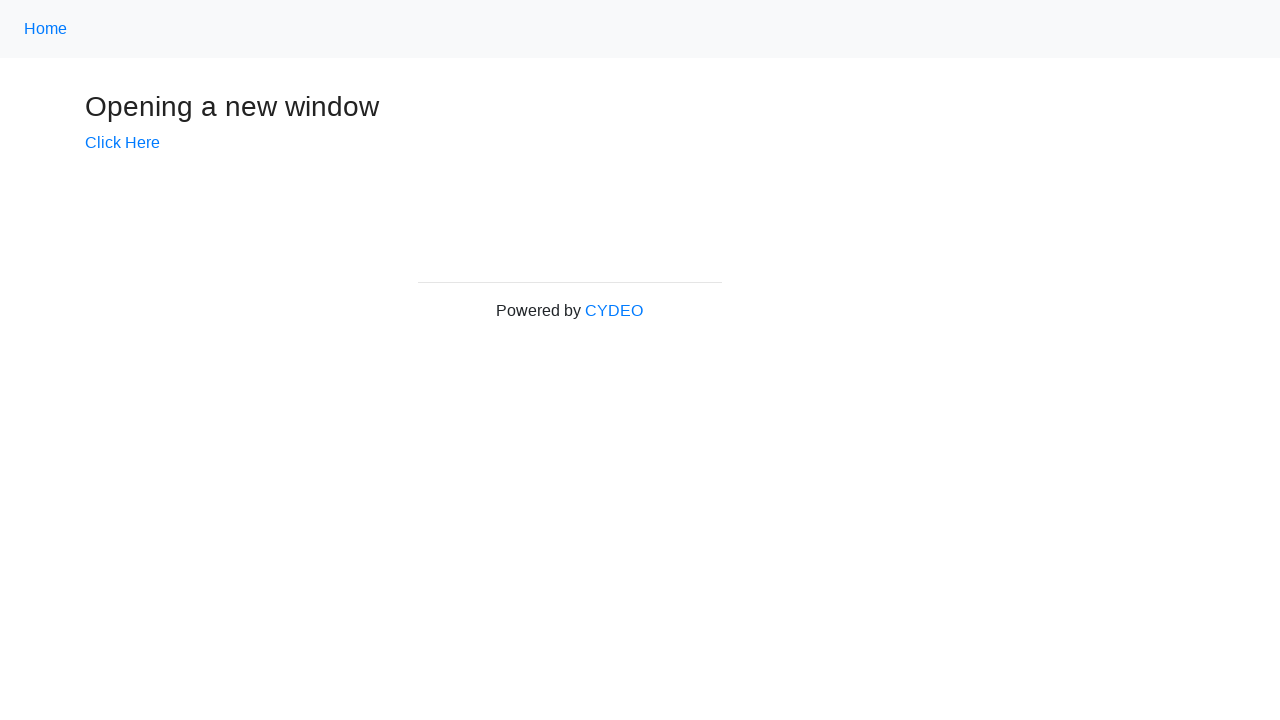

Verified initial page title is 'Windows'
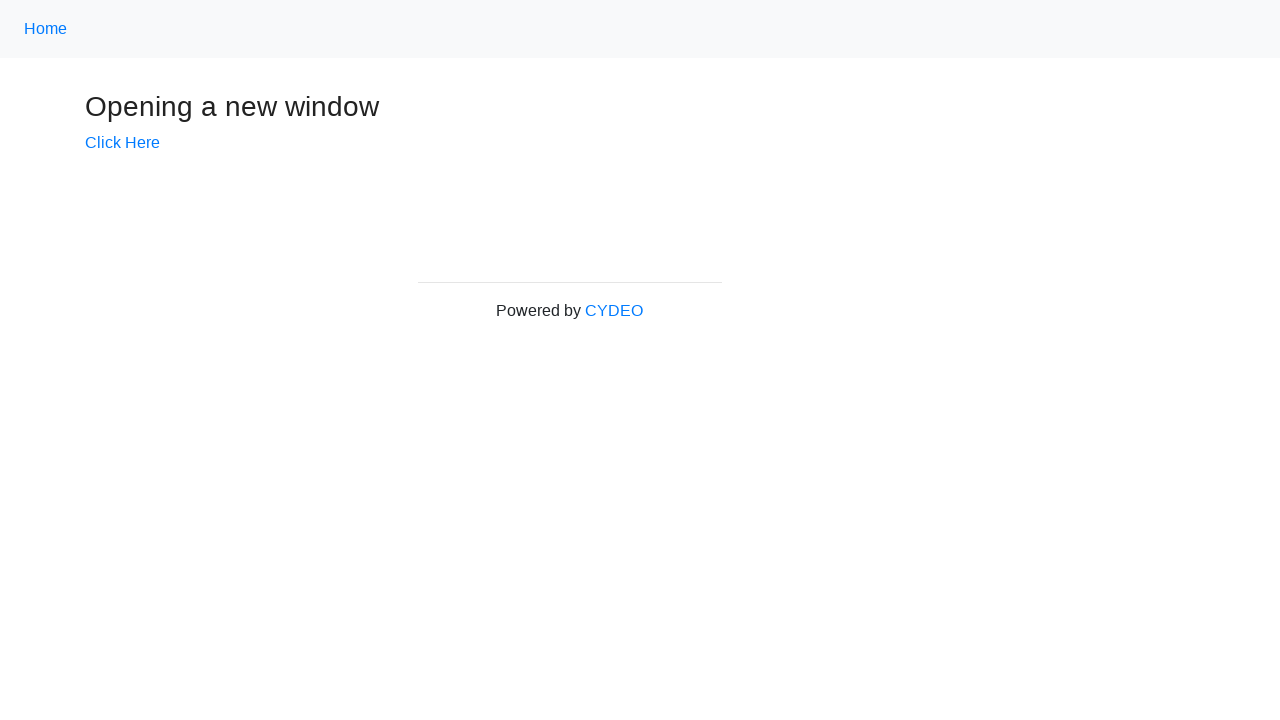

Clicked 'Click Here' link to open new window at (122, 143) on text=Click Here
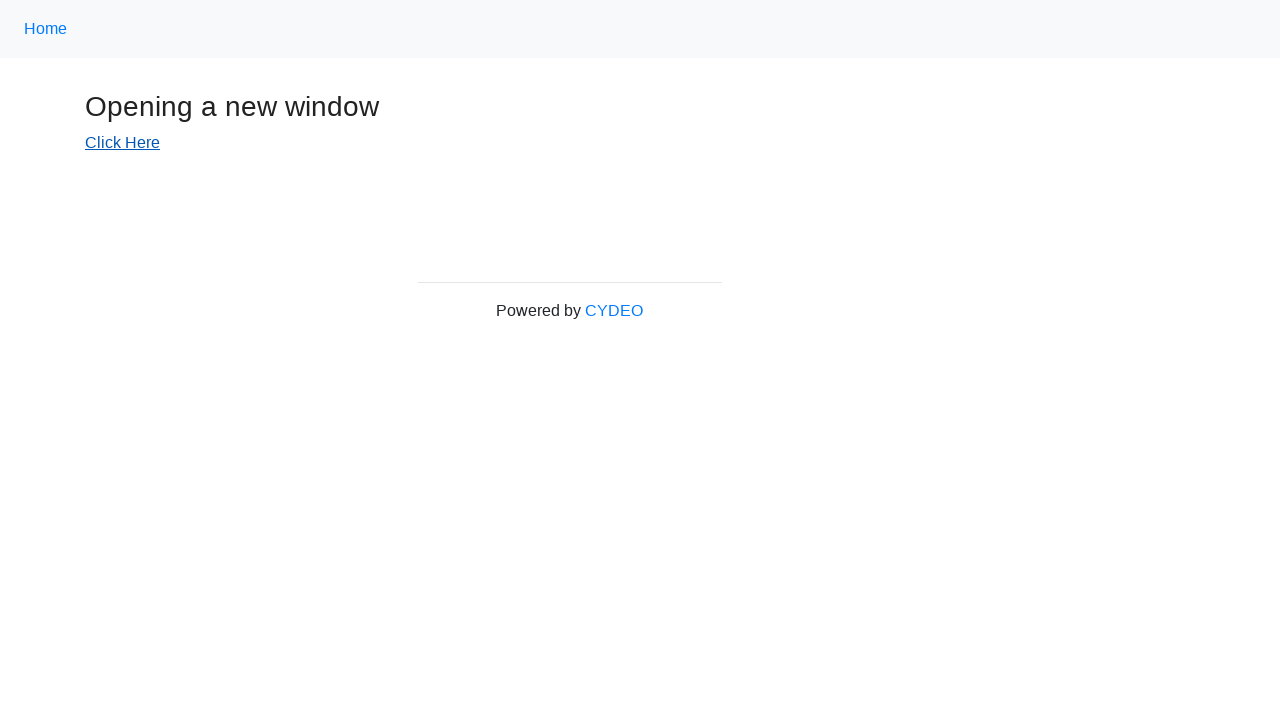

Clicked 'Click Here' link again within expect_page context at (122, 143) on text=Click Here
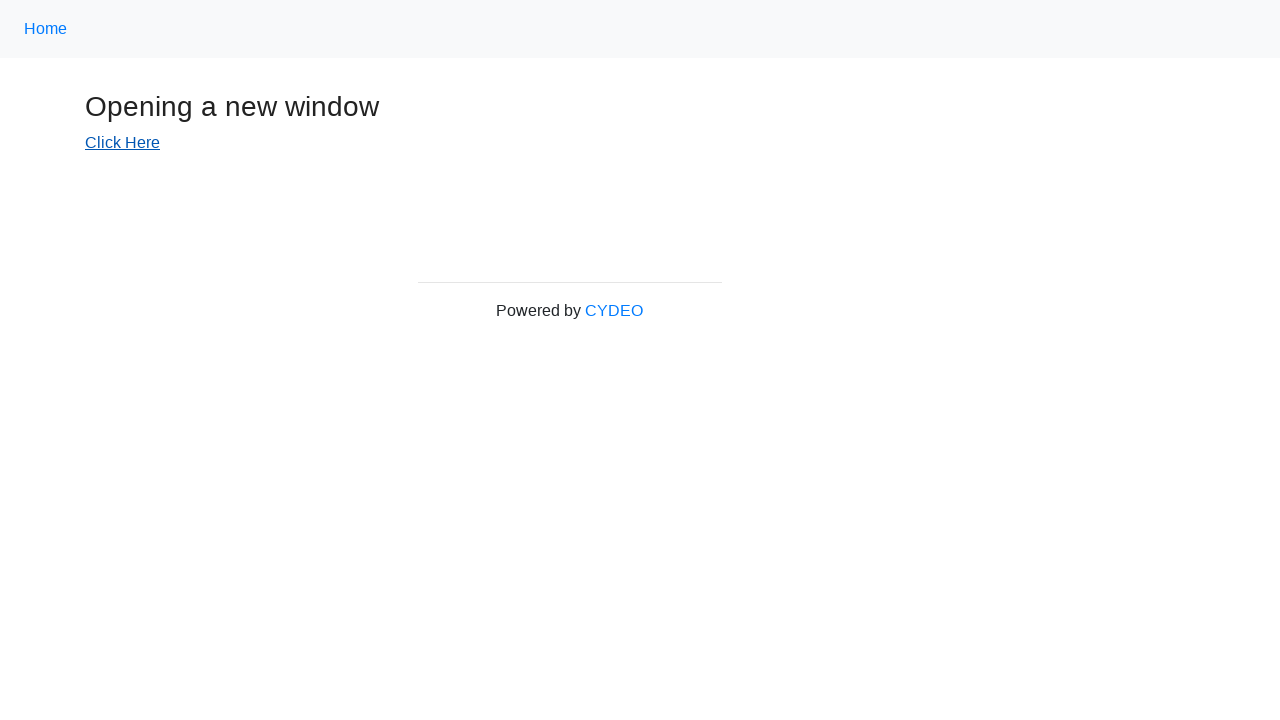

Captured new page/window object
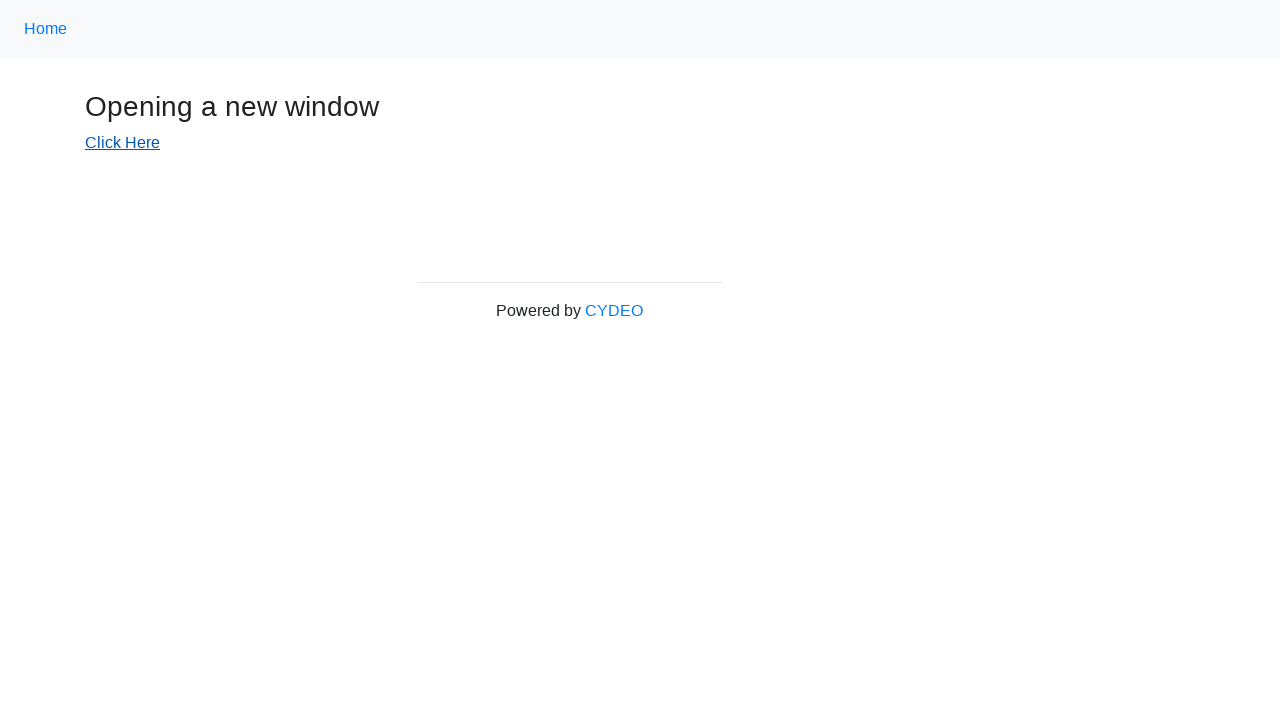

Waited for new window to fully load
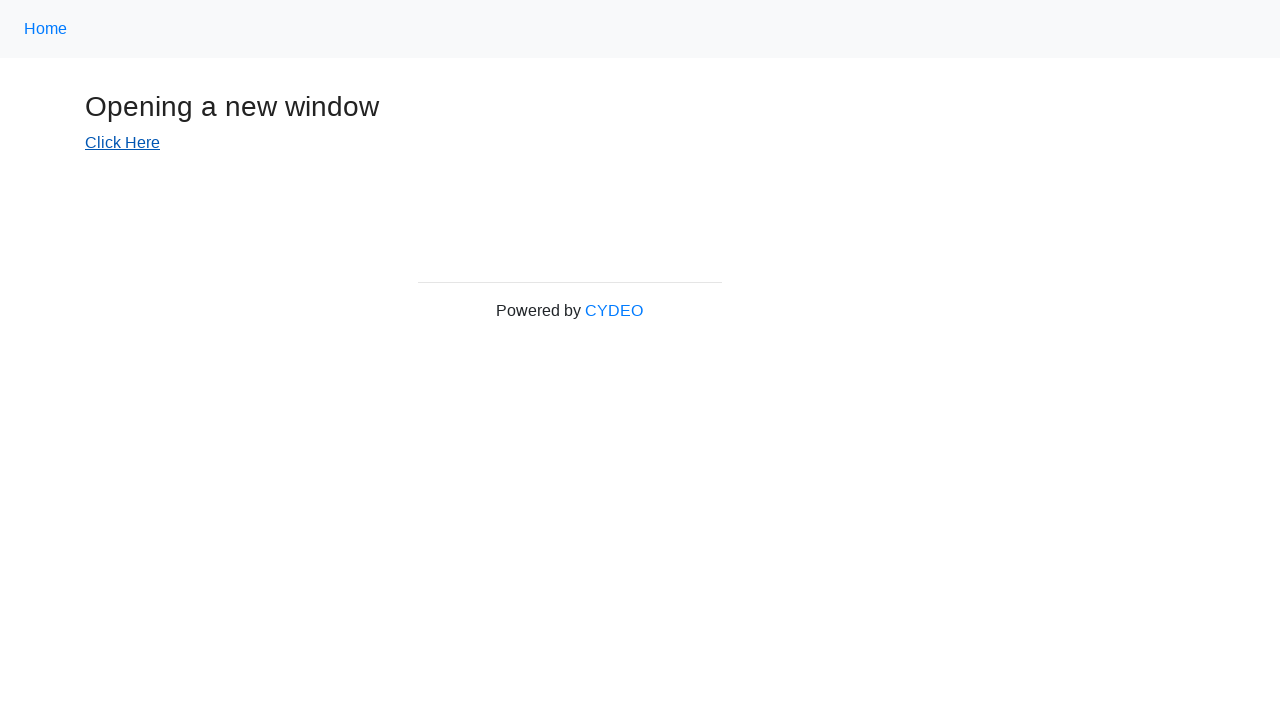

Verified new window title is 'New Window'
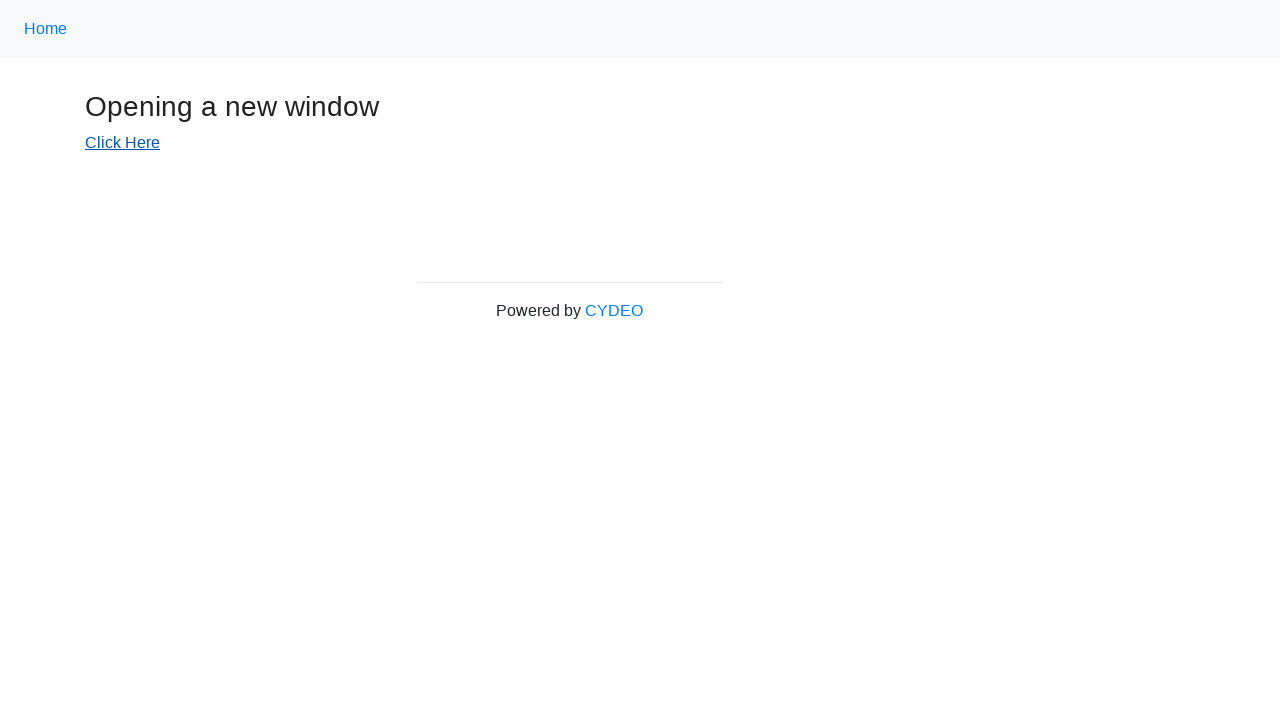

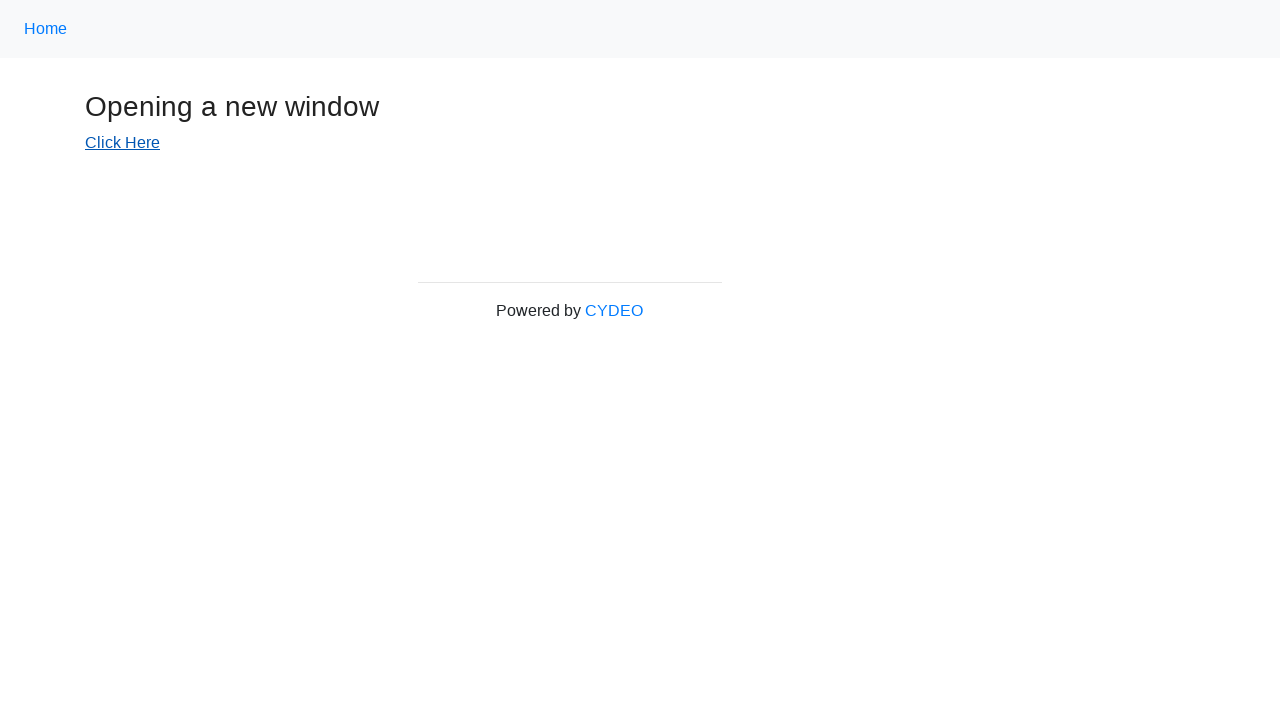